Tests simple alert handling by clicking a button to trigger an alert and accepting it

Starting URL: https://www.leafground.com/alert.xhtml

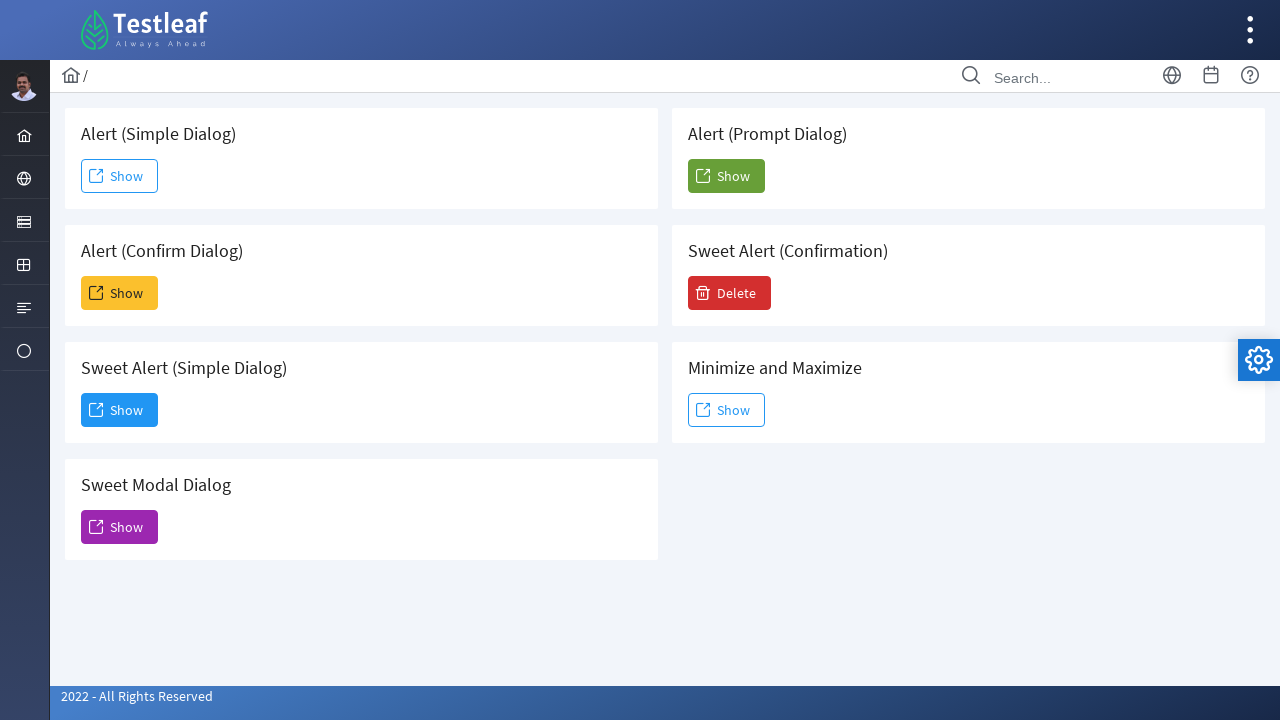

Clicked button to trigger simple alert at (120, 176) on #j_idt88\:j_idt91
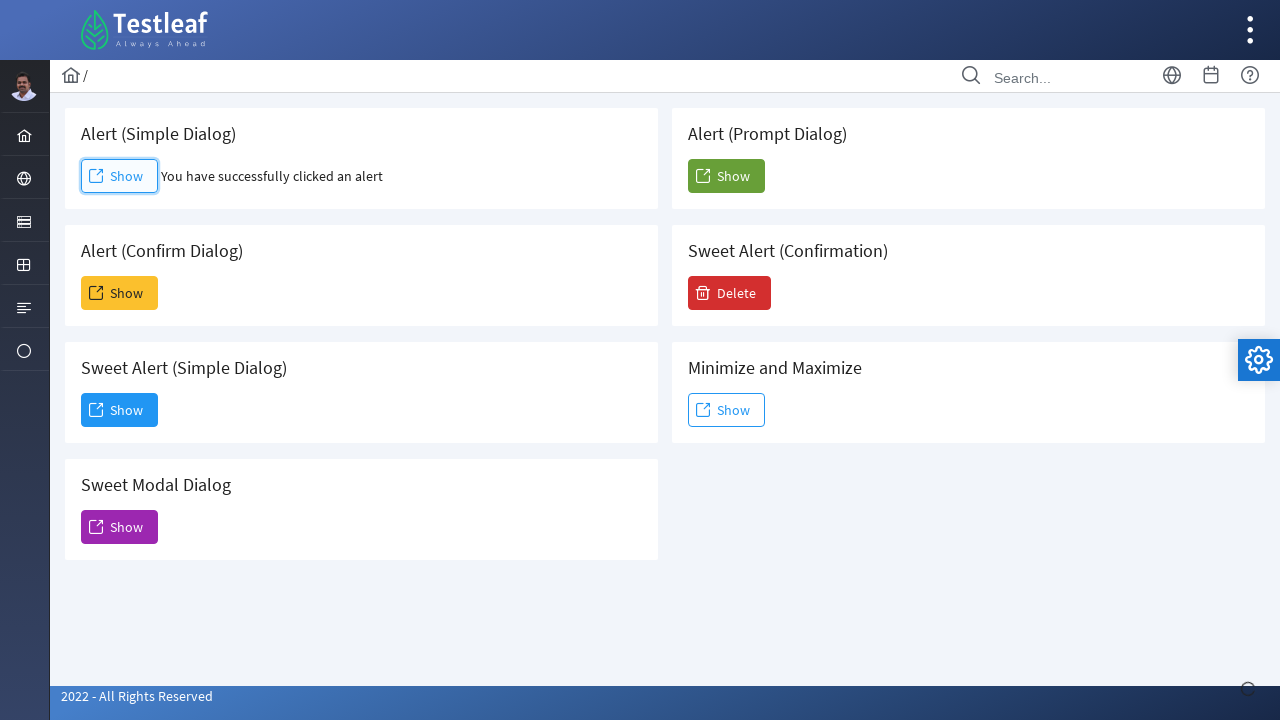

Set up alert handler to accept dialog
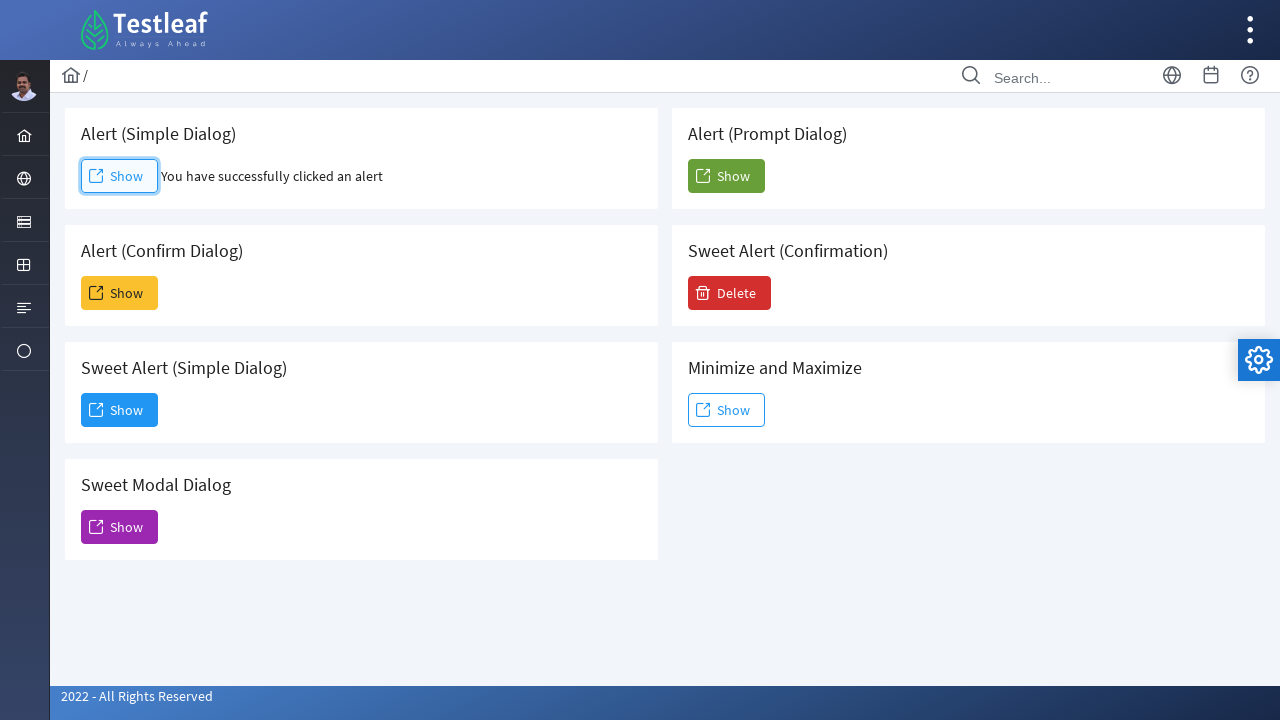

Alert result text displayed after accepting alert
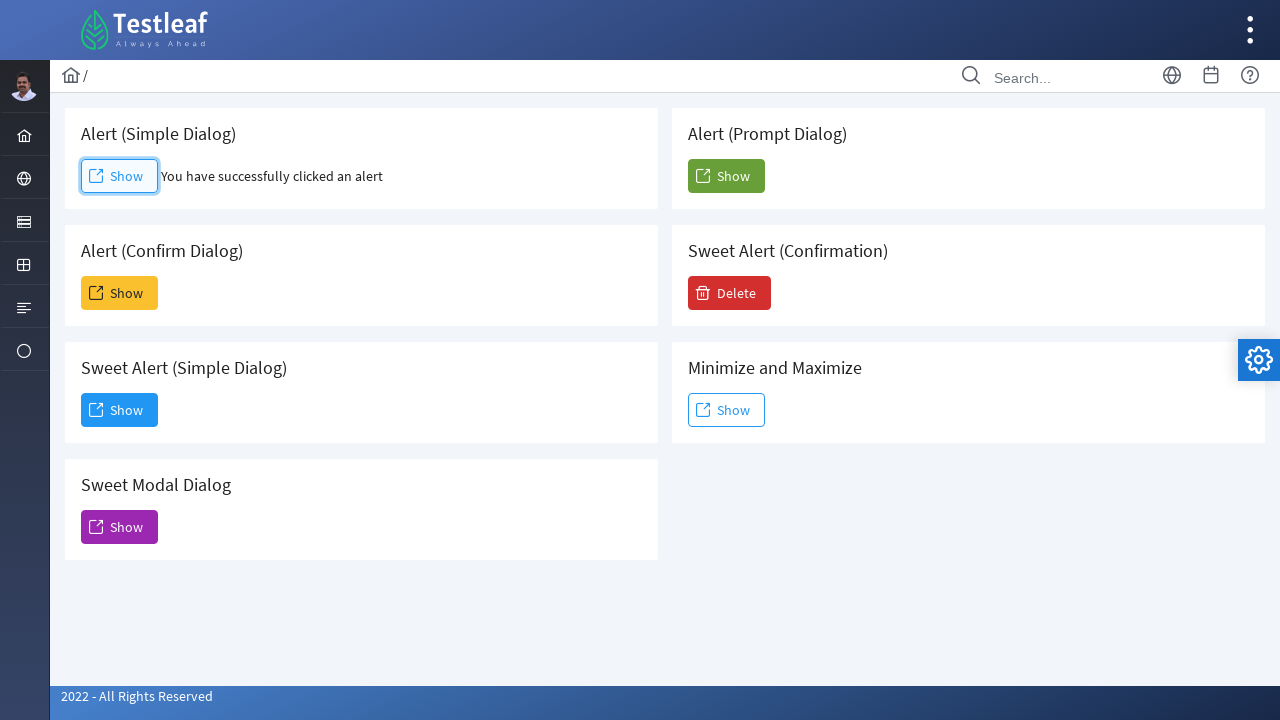

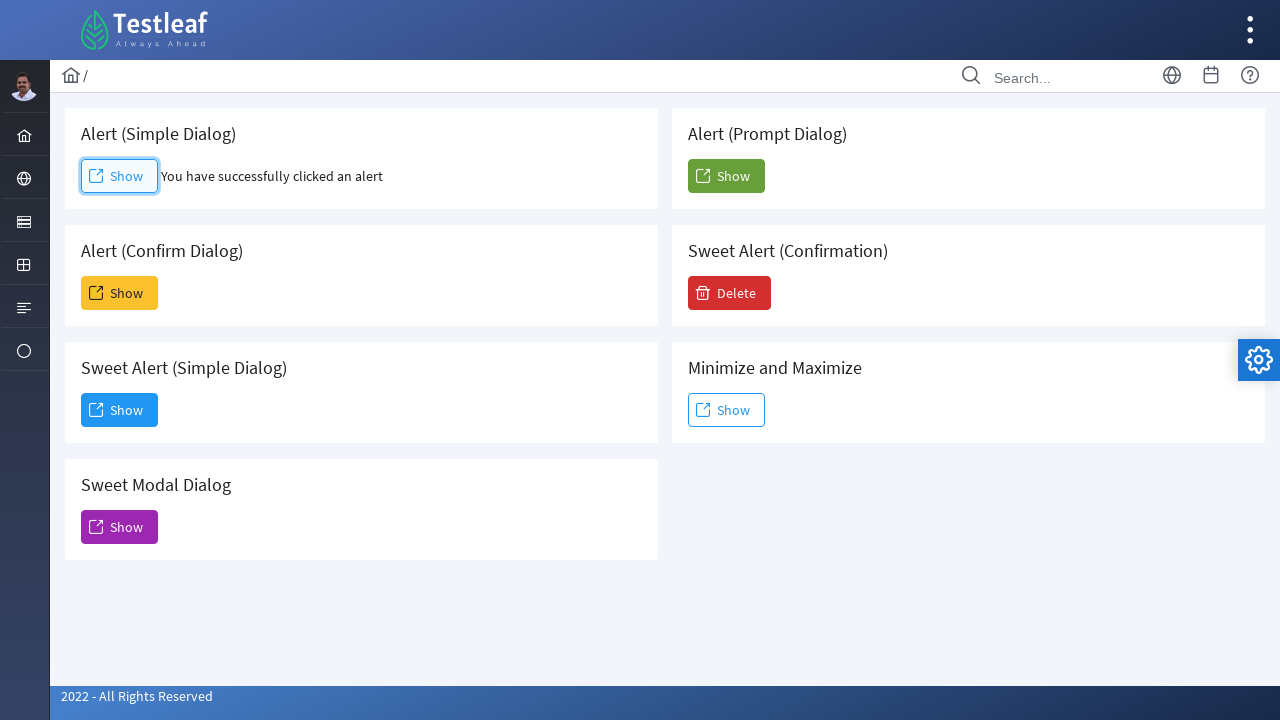